Tests a registration form by filling in first name, last name, and email fields, then submitting and verifying a success message is displayed.

Starting URL: http://suninjuly.github.io/registration1.html

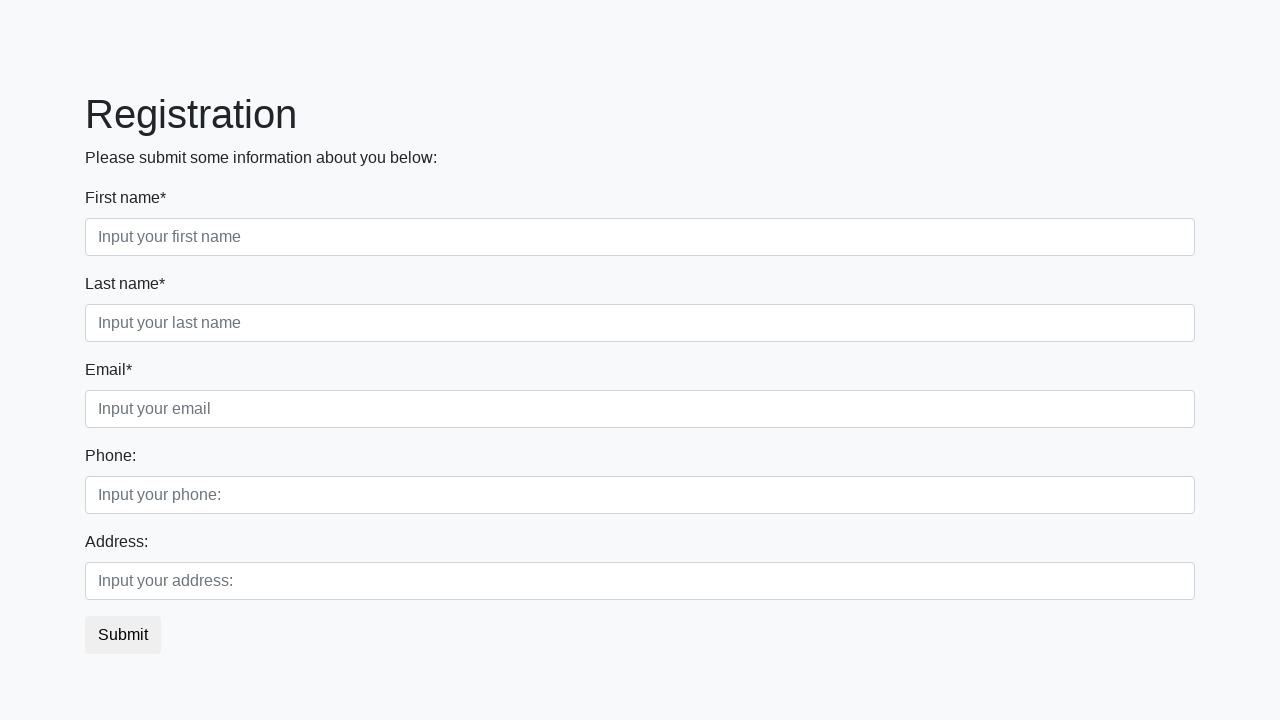

Filled first name field with 'Ivan' on input.form-control.first
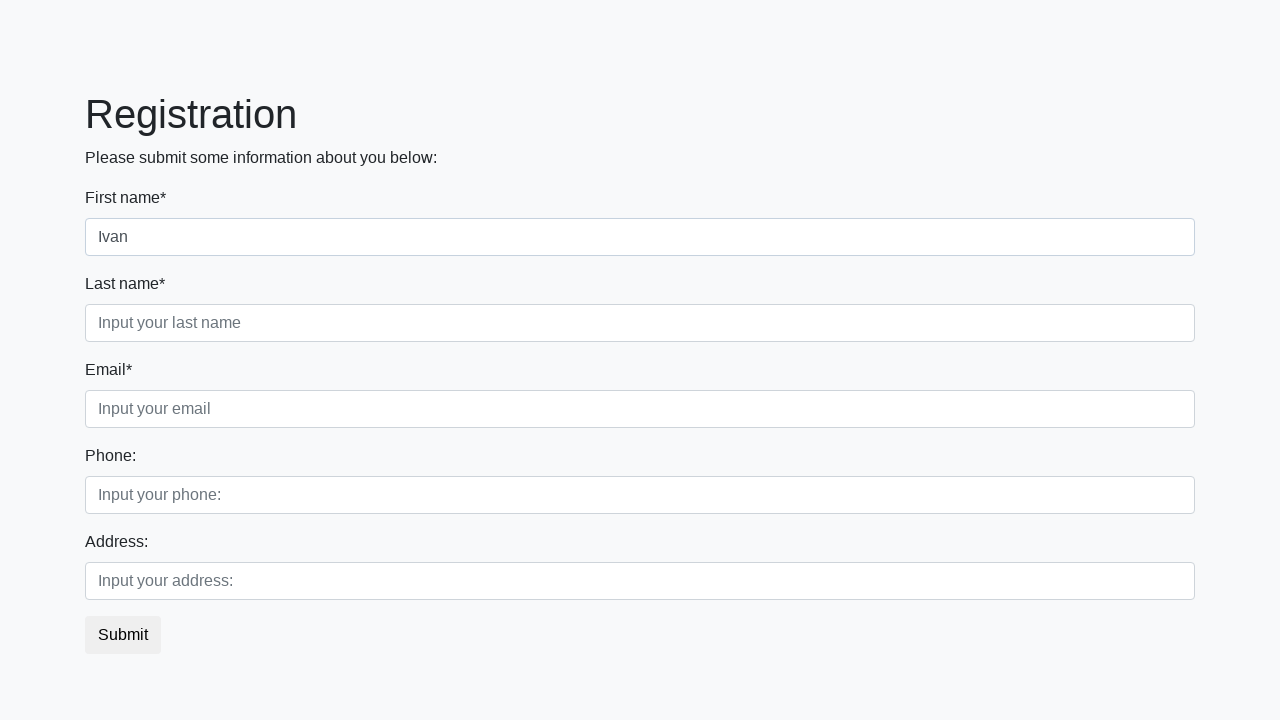

Filled last name field with 'Petrov' on input.form-control.second
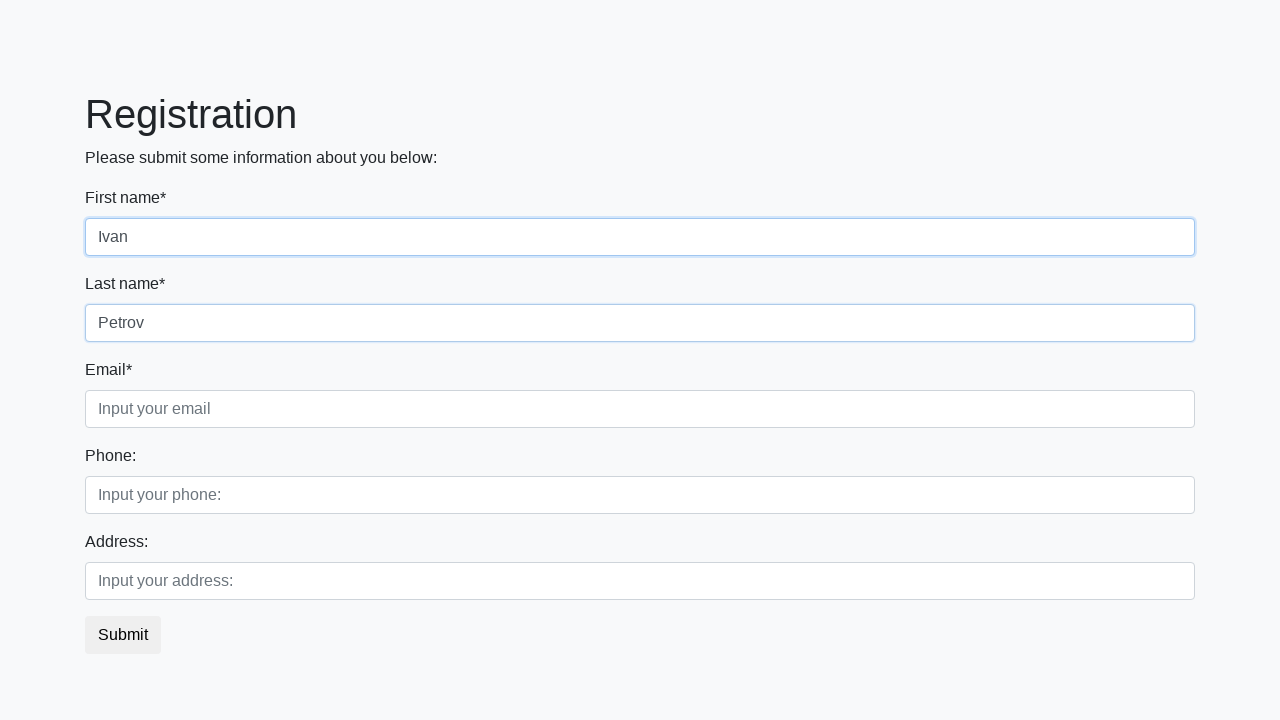

Filled email field with 'test@test.test' on input.form-control.third
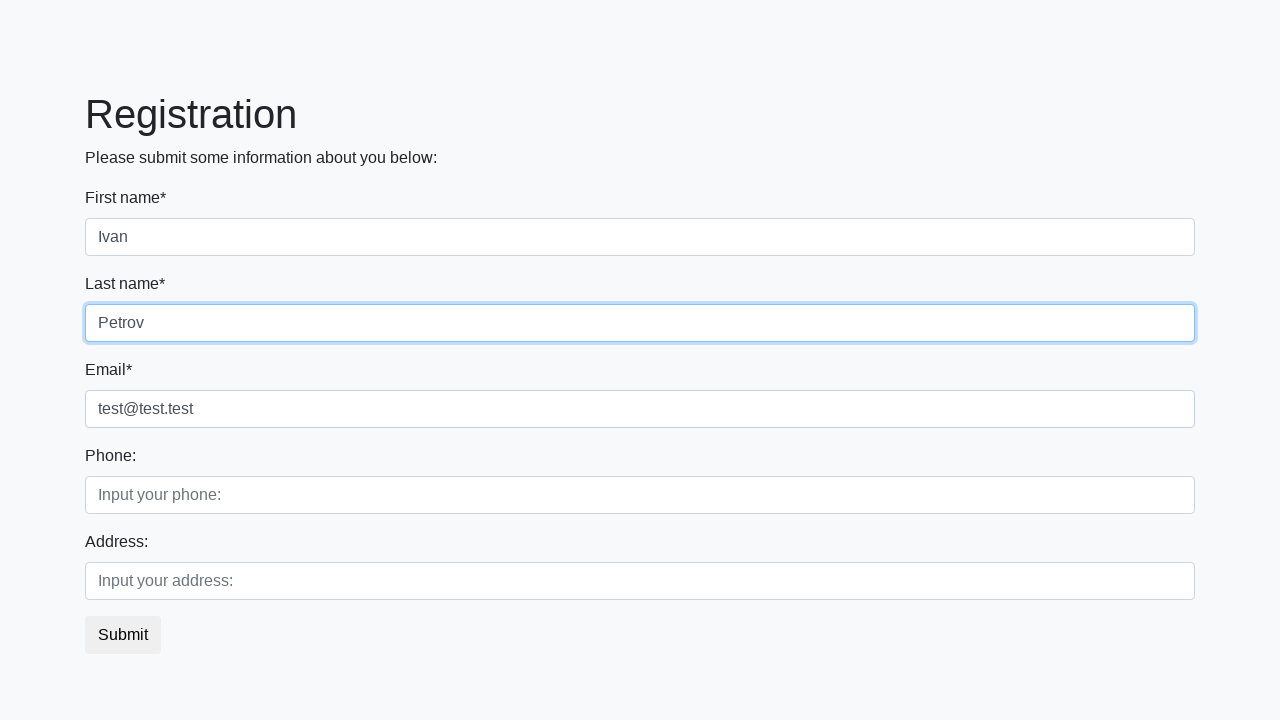

Clicked submit button to register at (123, 635) on button.btn
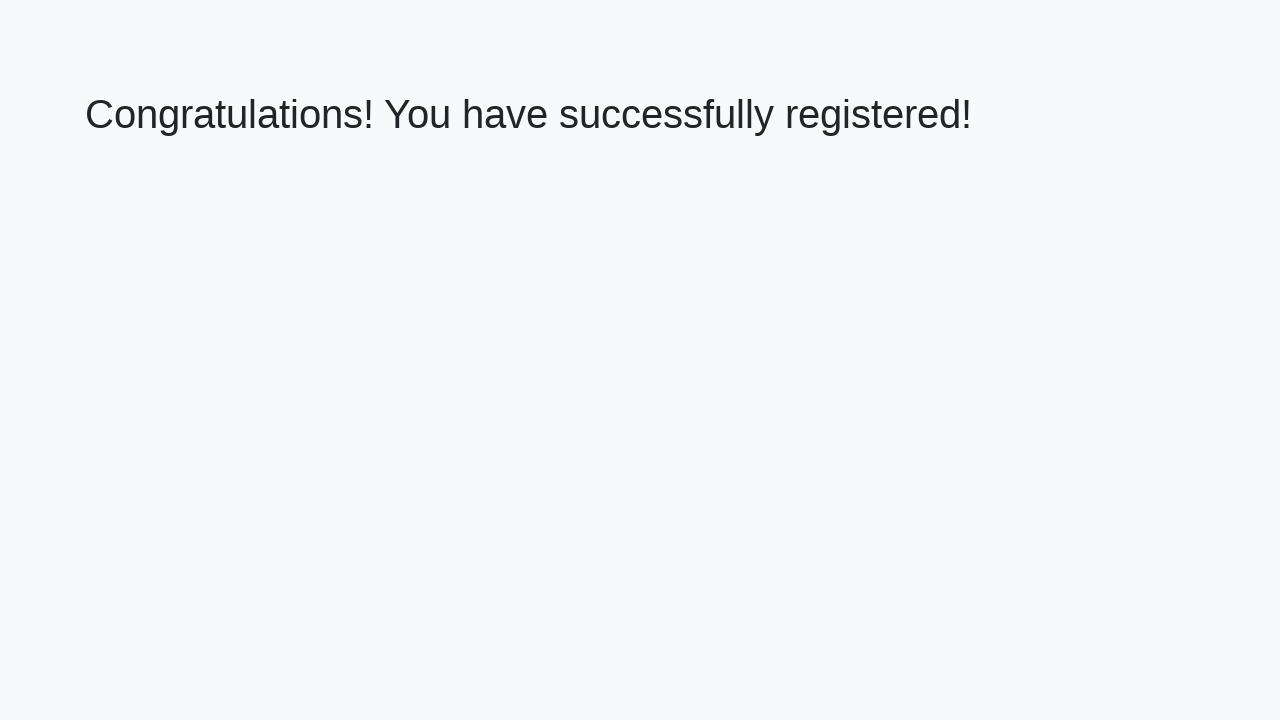

Success message element loaded
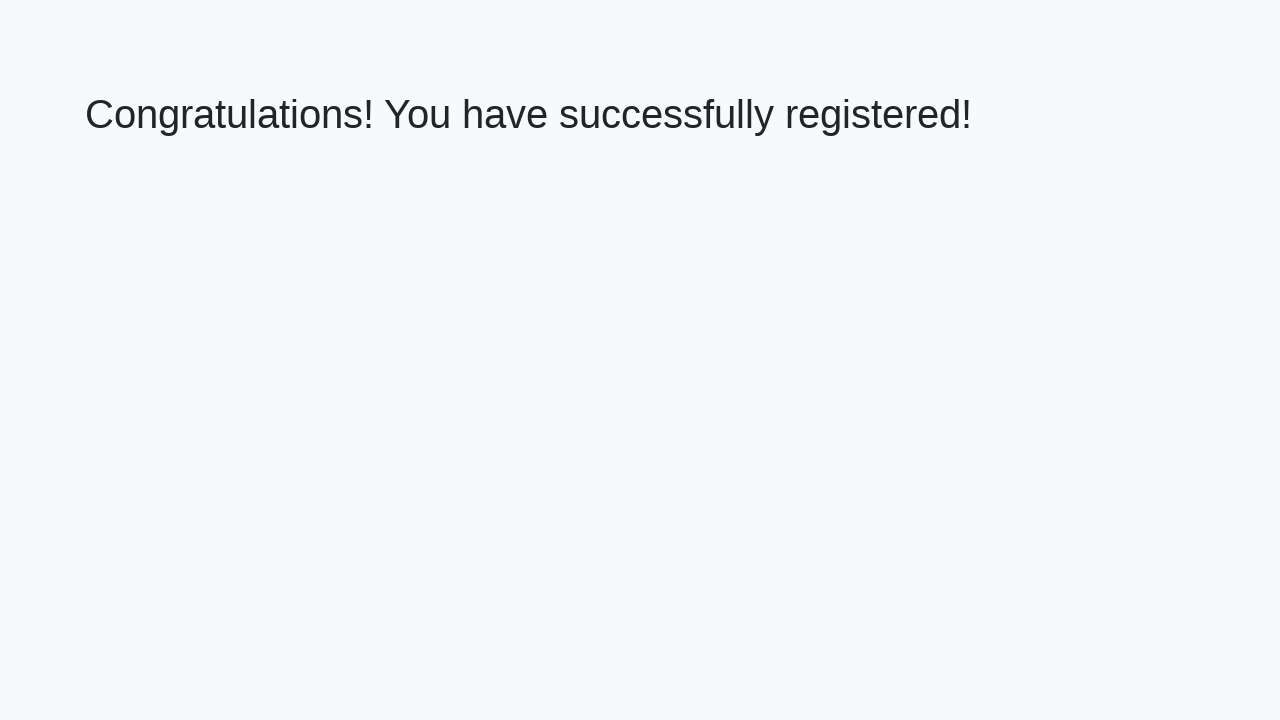

Retrieved success message text
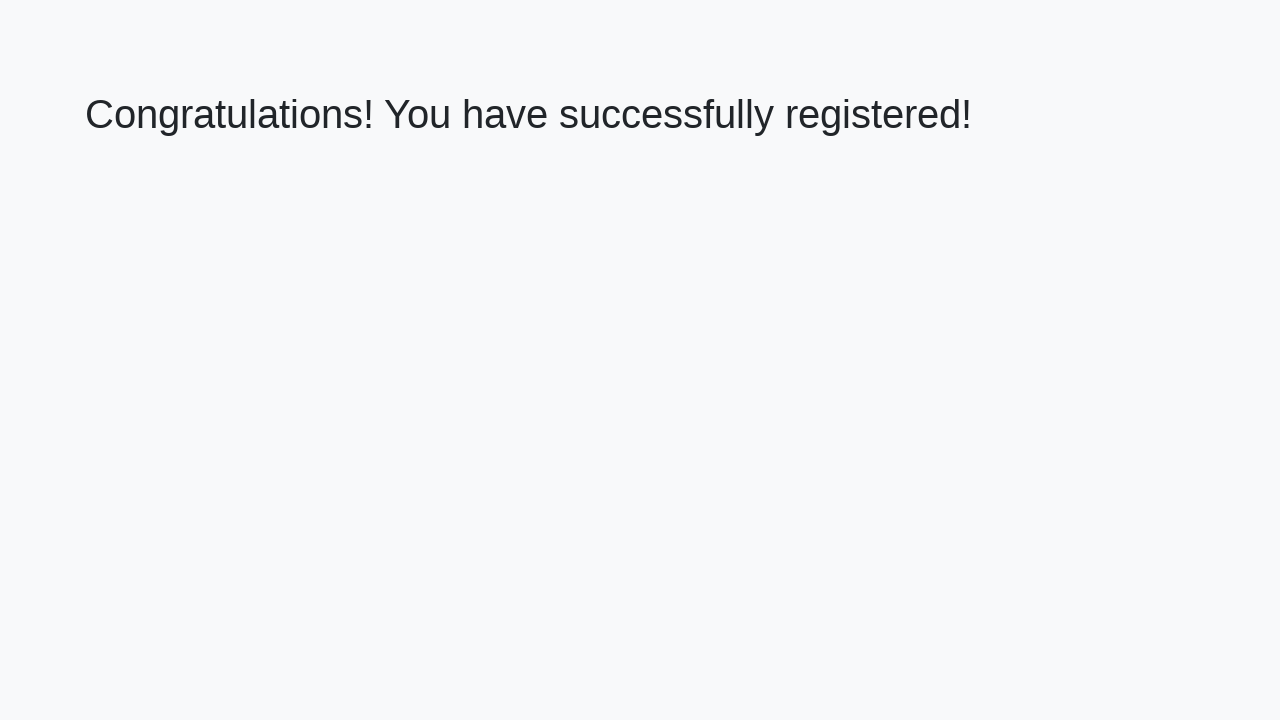

Verified success message matches expected text
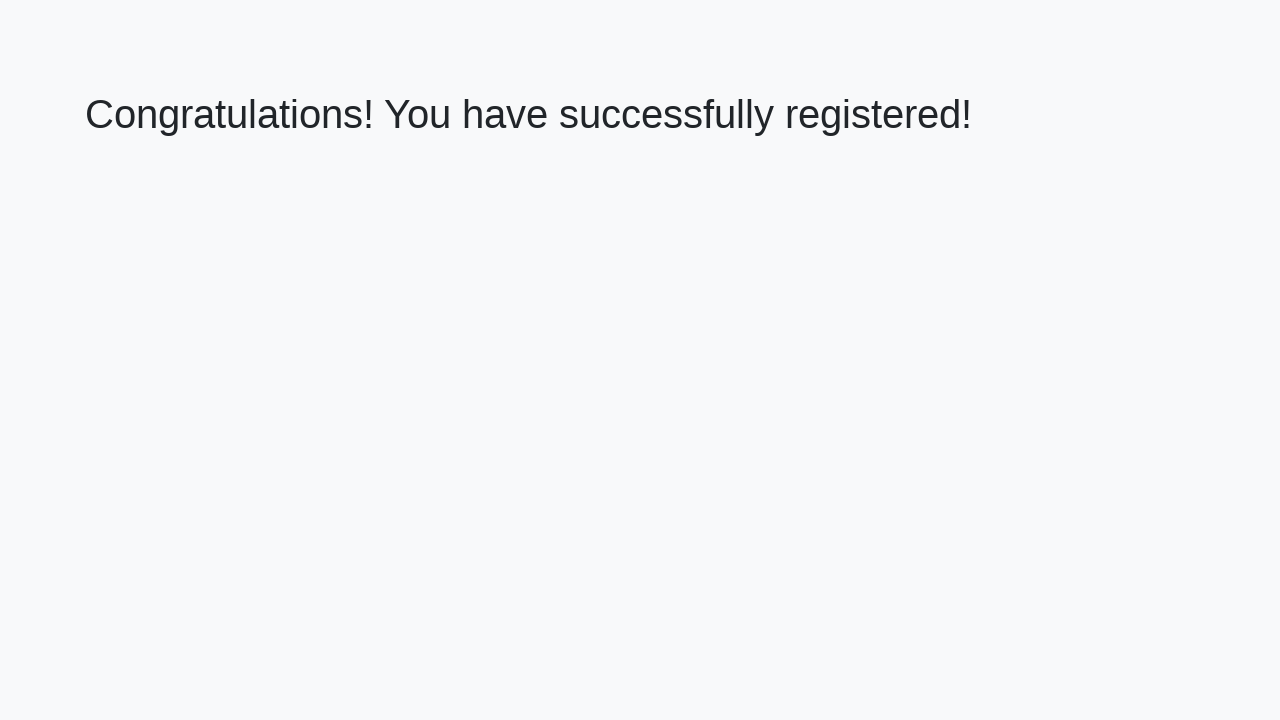

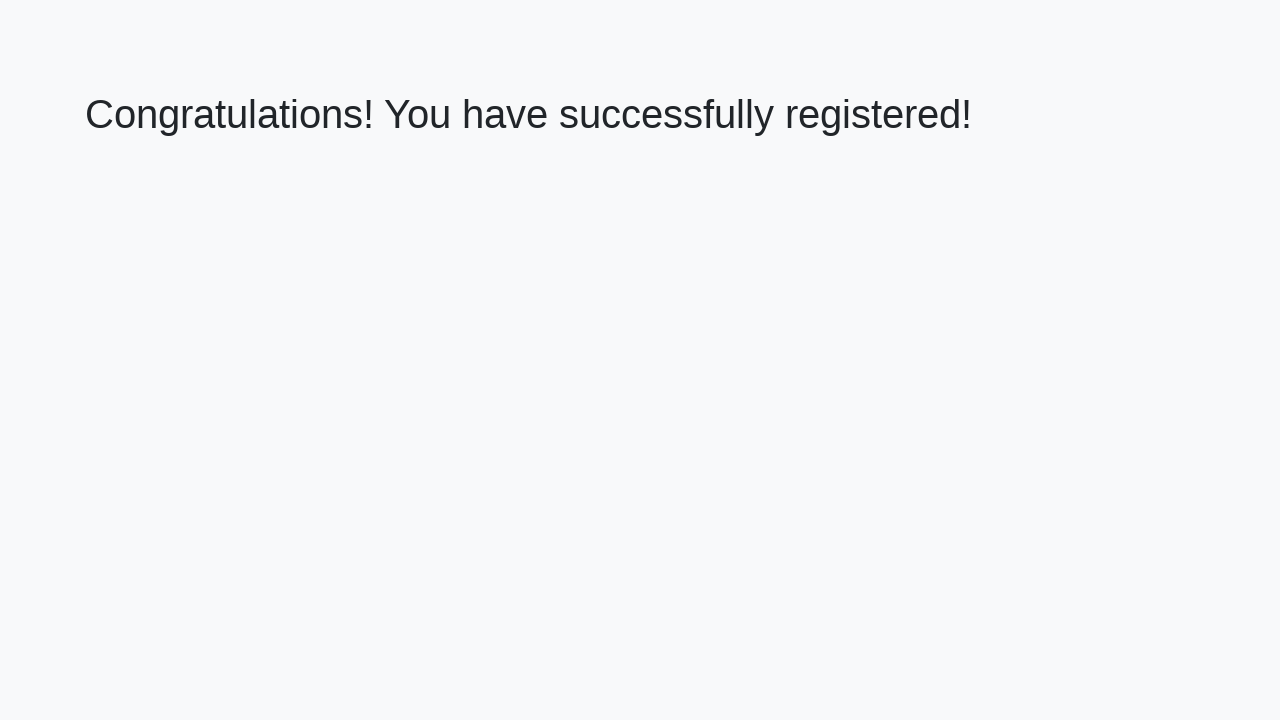